Tests a calculator web application by entering two numbers, selecting an operator, clicking the go button, and verifying the result

Starting URL: https://juliemr.github.io/protractor-demo/

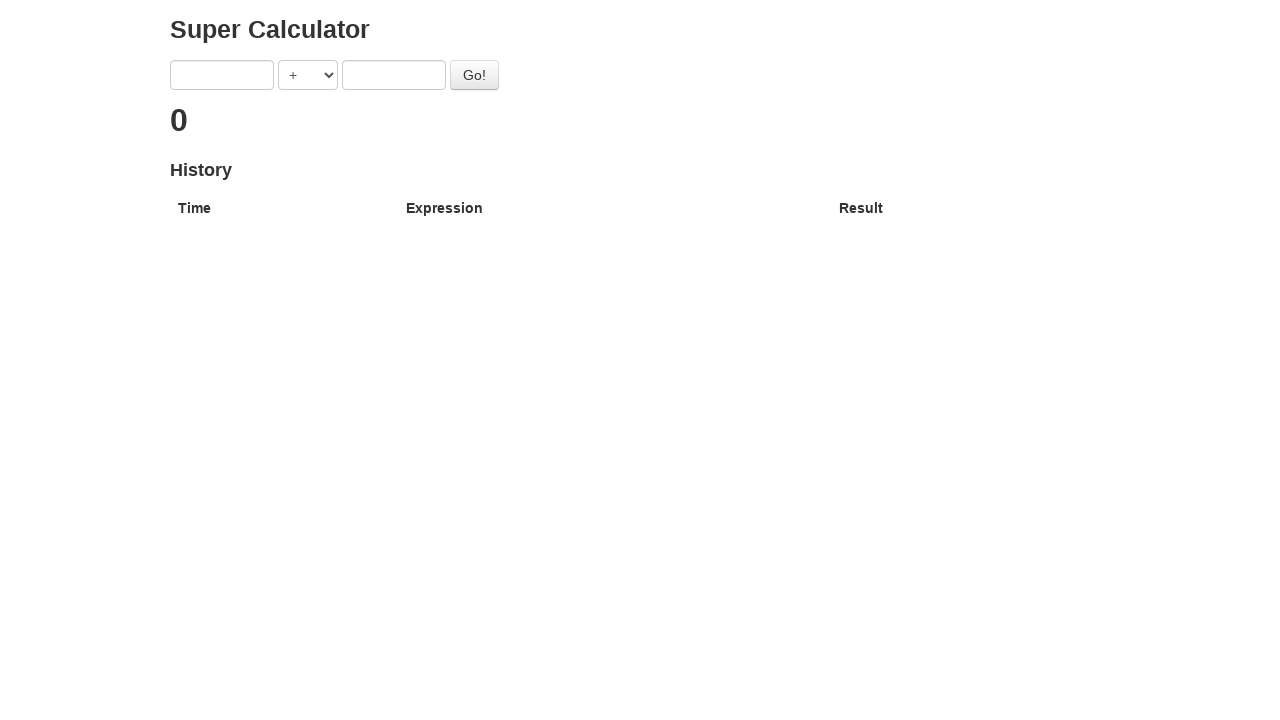

Entered first number '5' in input field on input[ng-model='first']
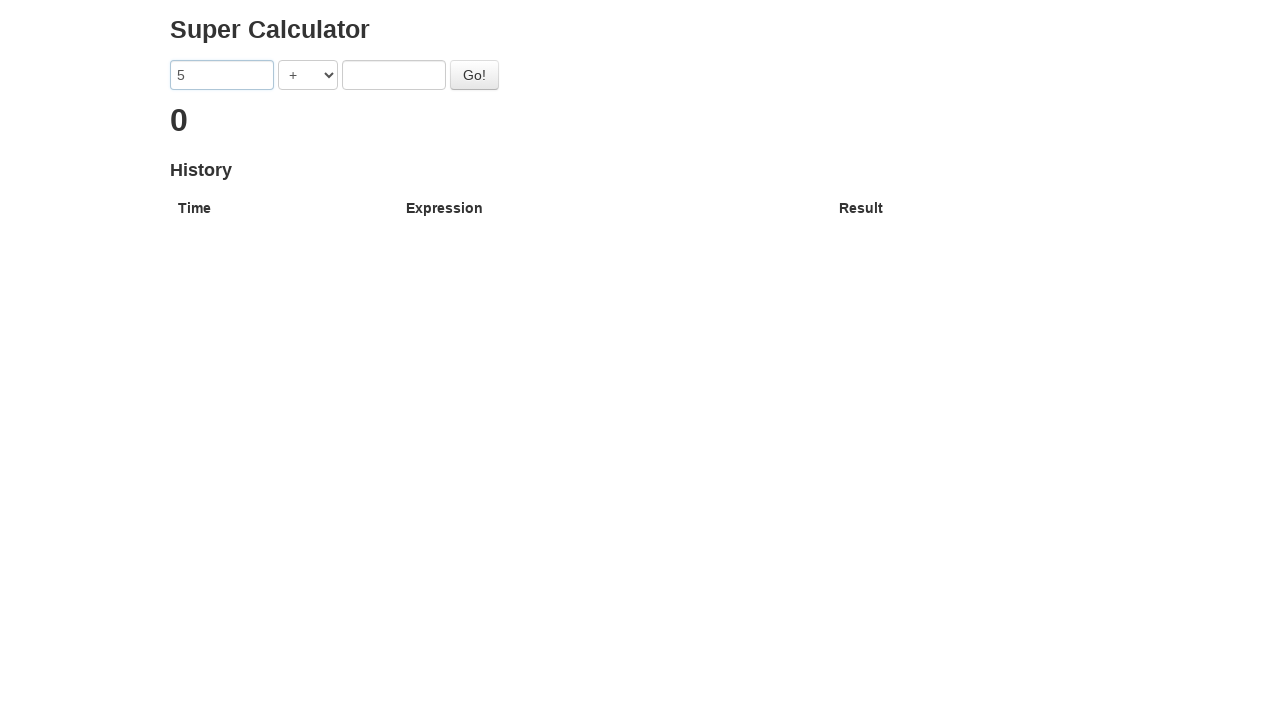

Entered second number '3' in input field on input[ng-model='second']
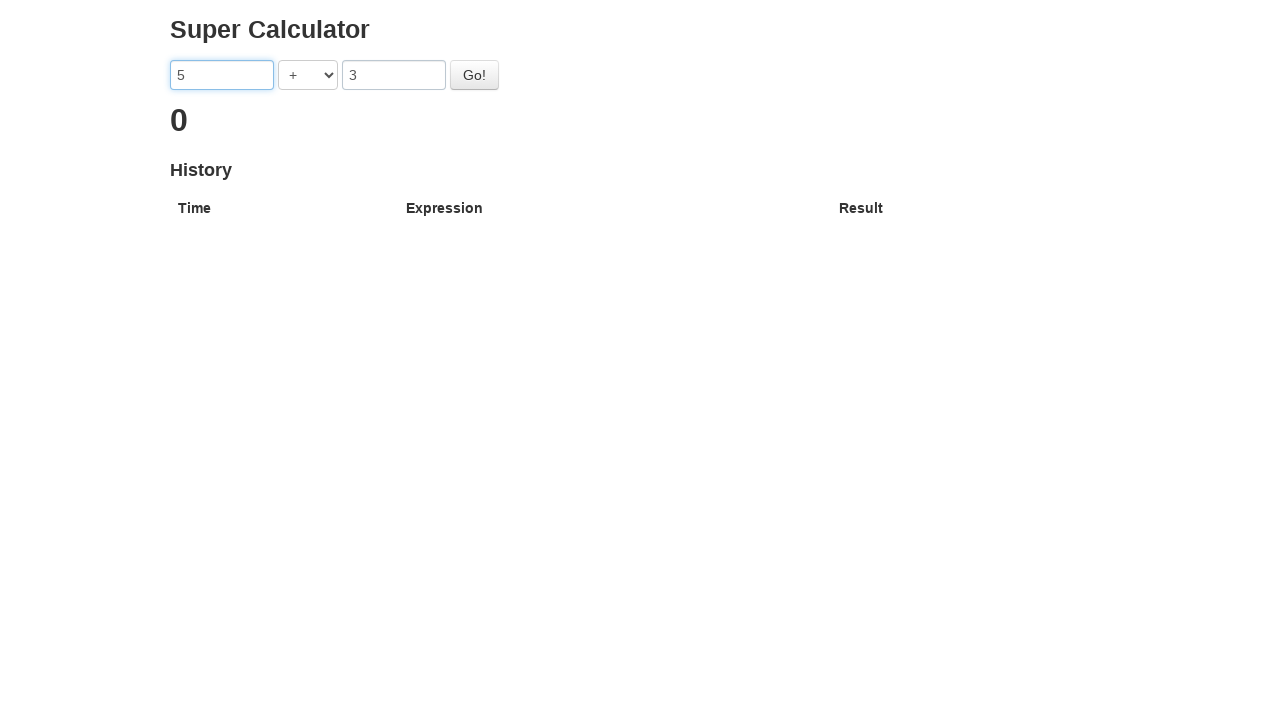

Selected ADDITION operator from dropdown on select[ng-model='operator']
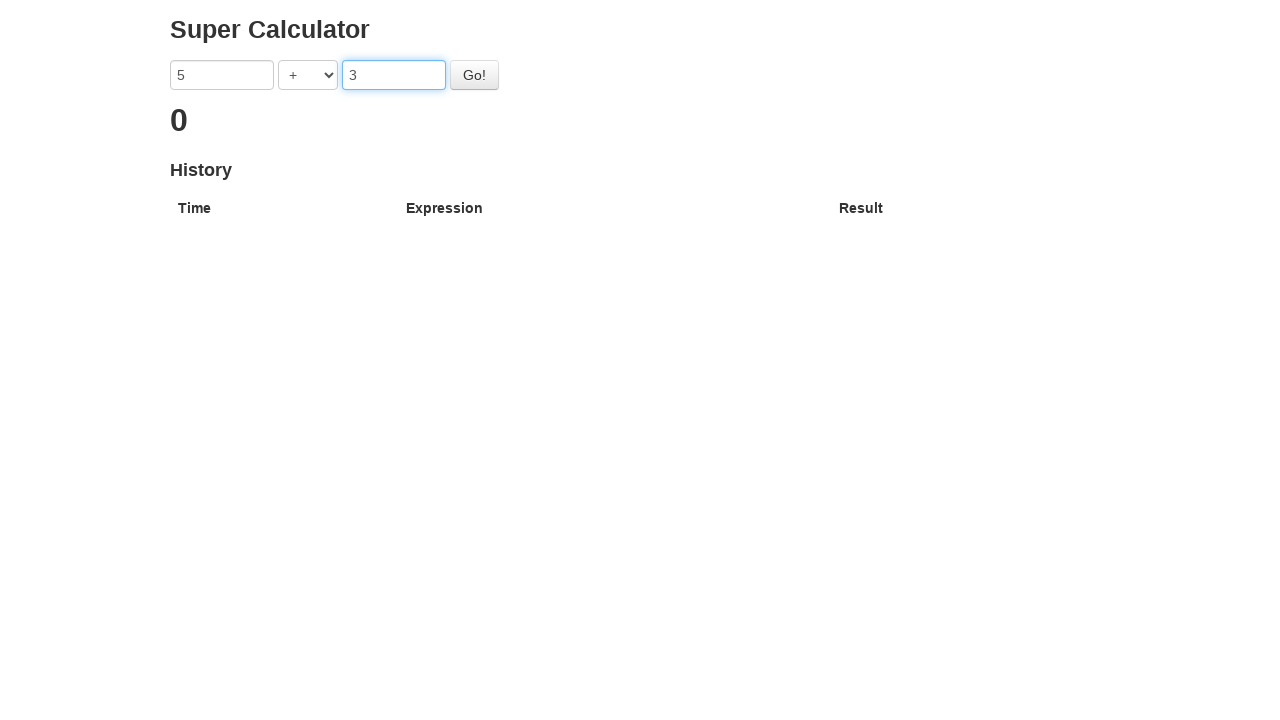

Clicked the Go button to calculate result at (474, 75) on #gobutton
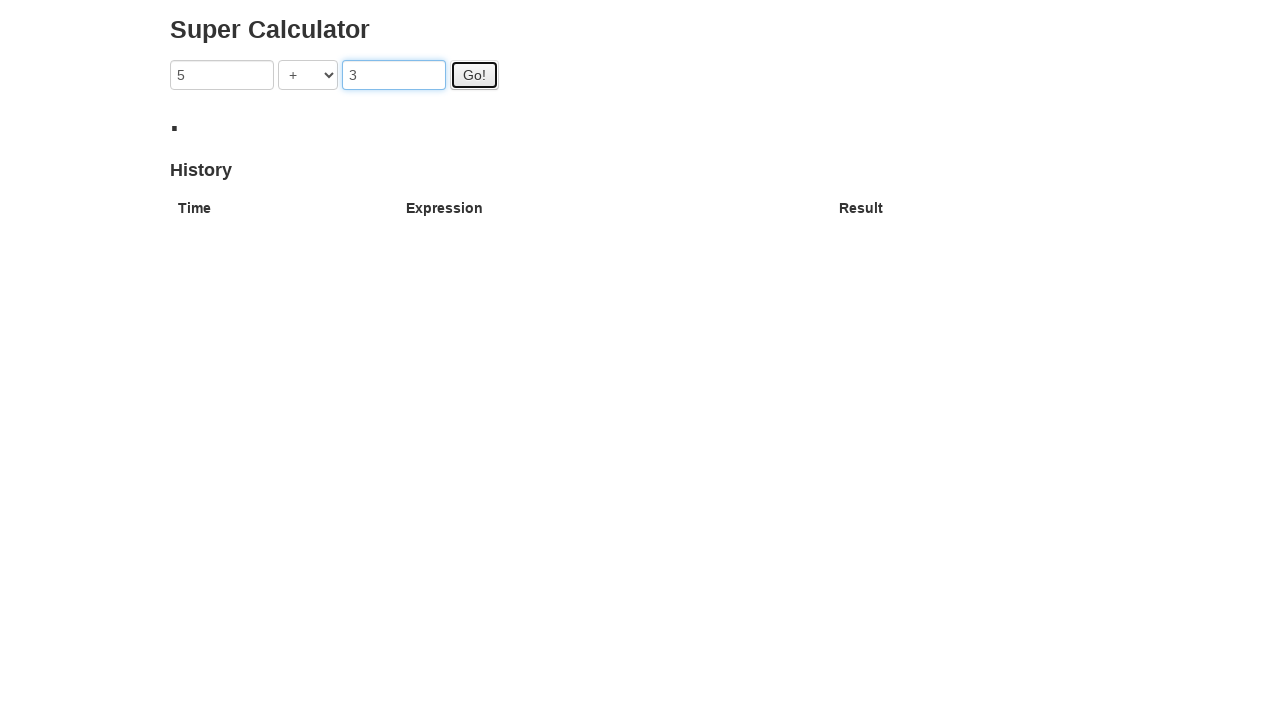

Result element appeared on page
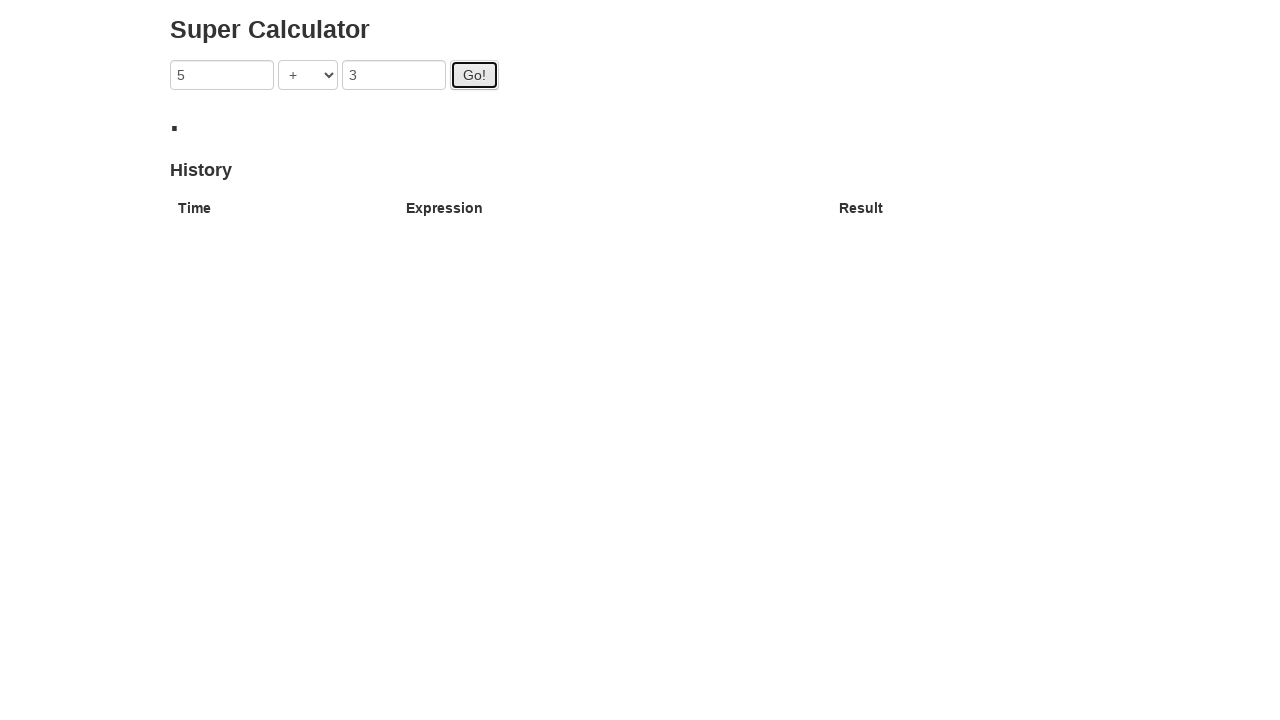

Located result element
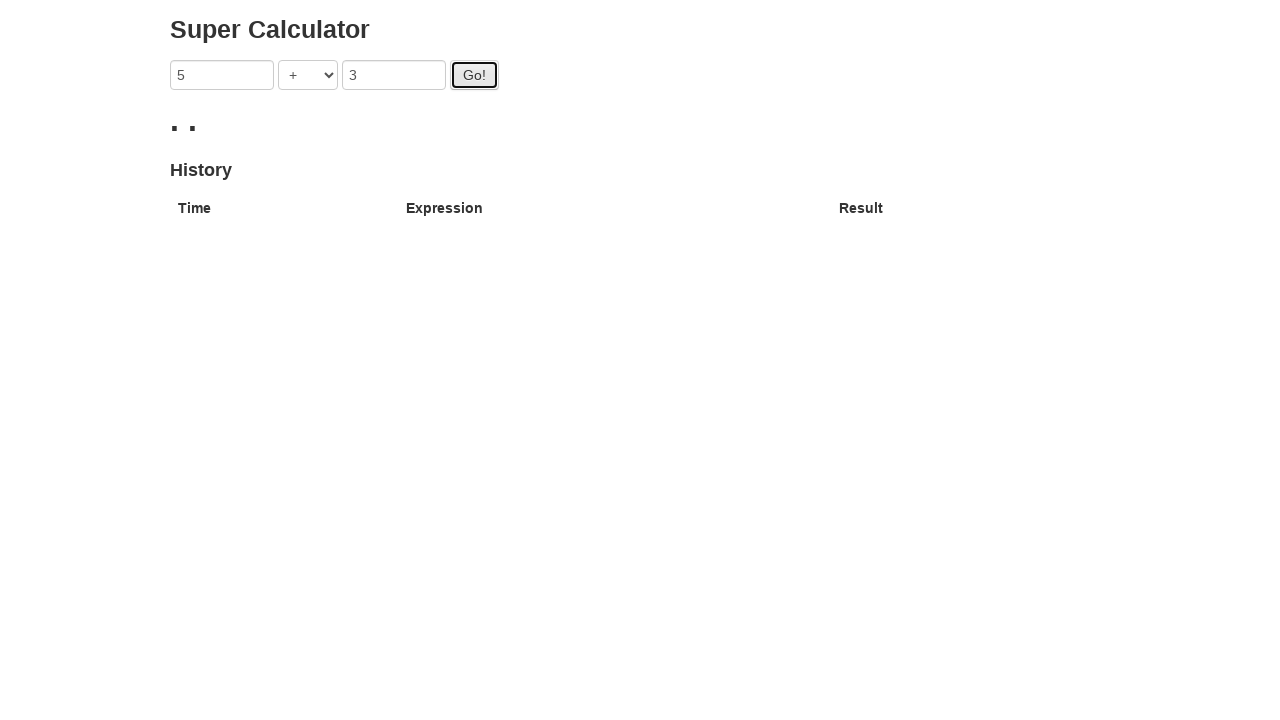

Result element is ready and visible (5 + 3 = 8)
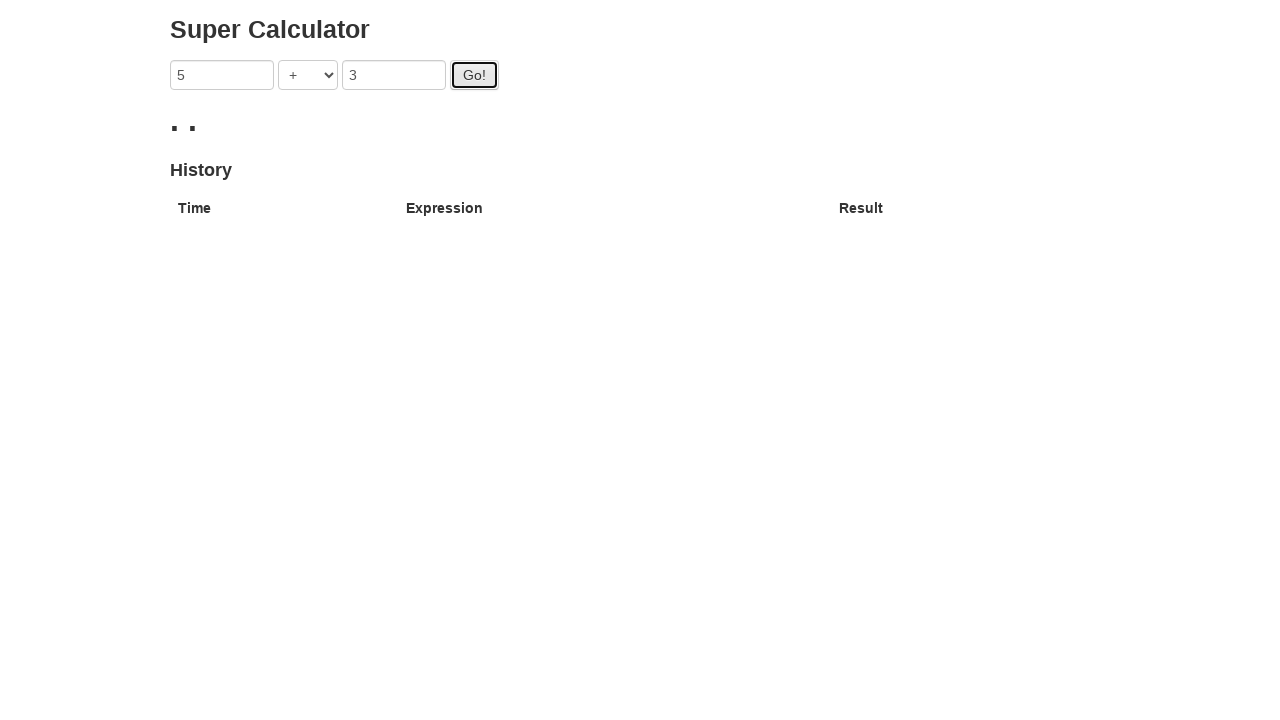

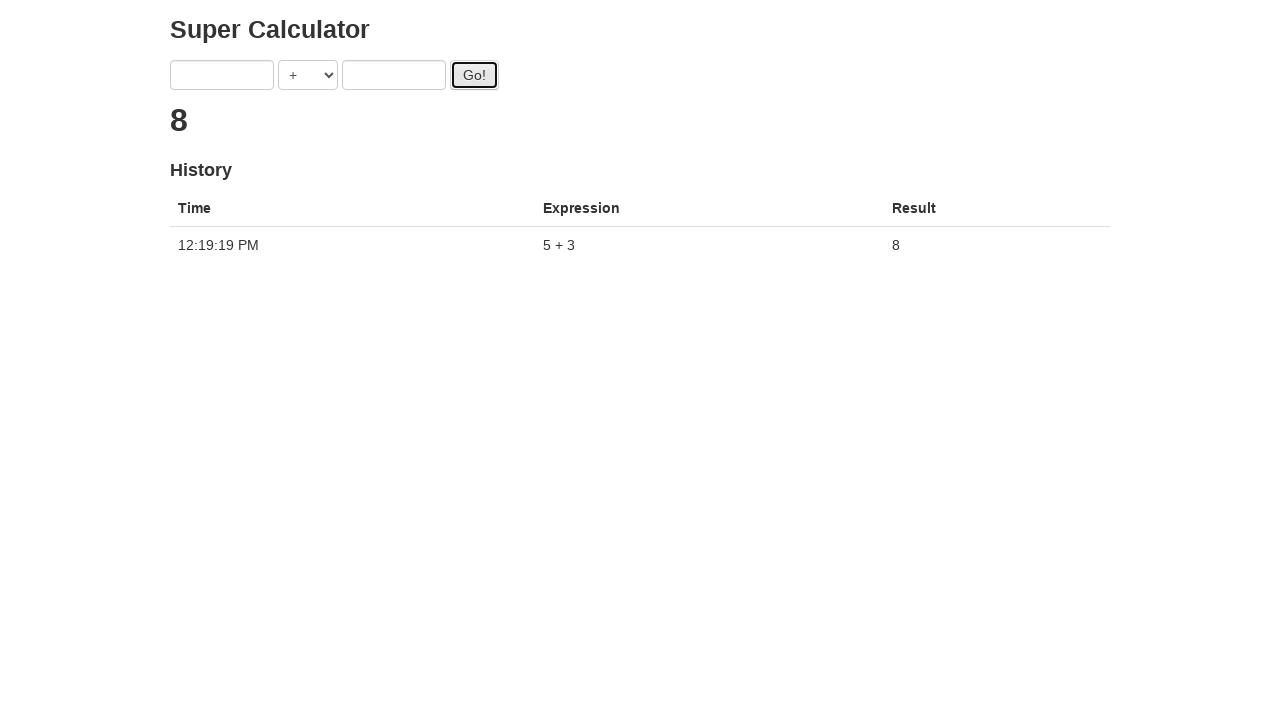